Tests dynamic loading example two by clicking on the example link, starting the loading process, and verifying the dynamically rendered message

Starting URL: https://the-internet.herokuapp.com/dynamic_loading

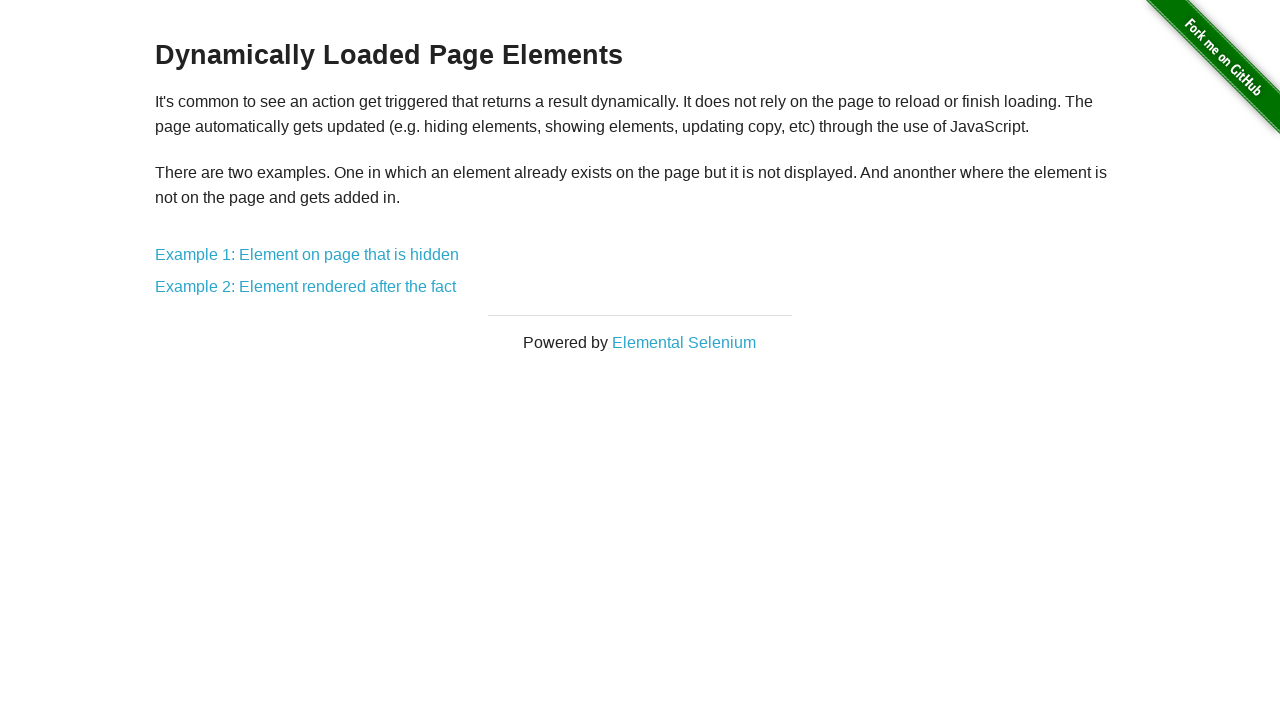

Clicked on Example 2 link at (306, 287) on a[href='/dynamic_loading/2']
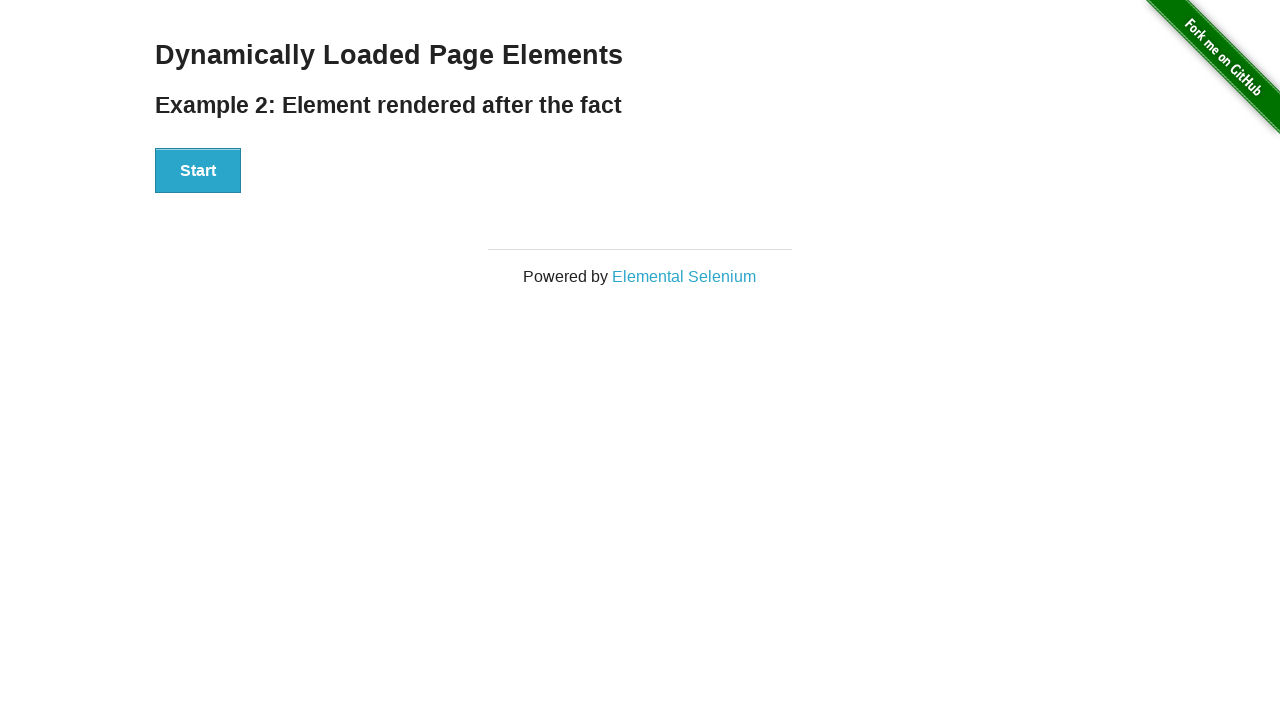

Clicked the Start button to begin loading process at (198, 171) on #start button
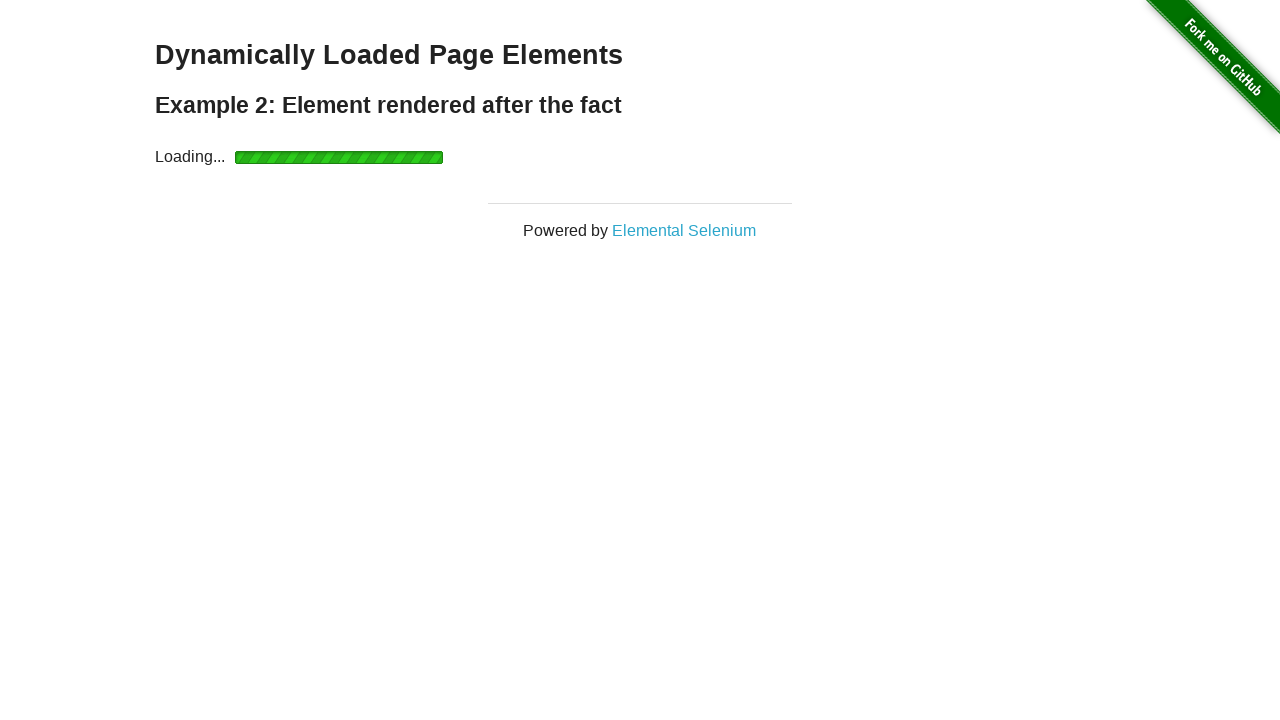

Waited for finish message element to become visible
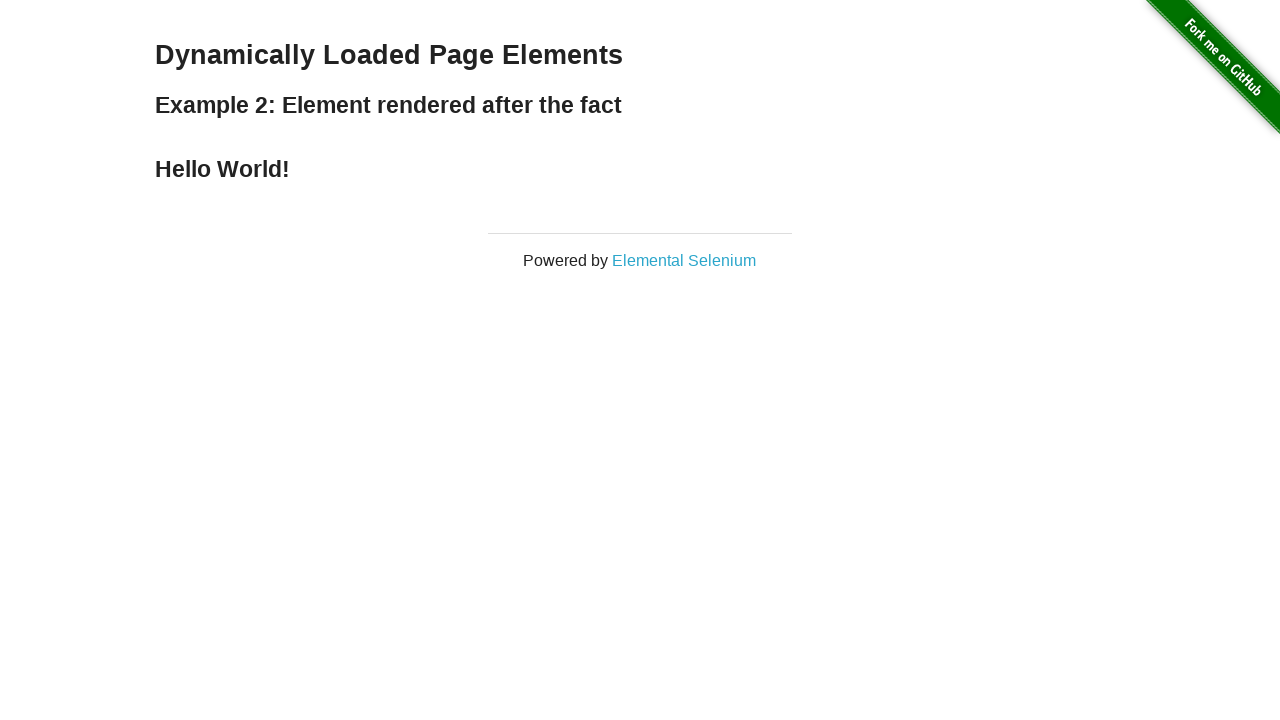

Located the finish message element
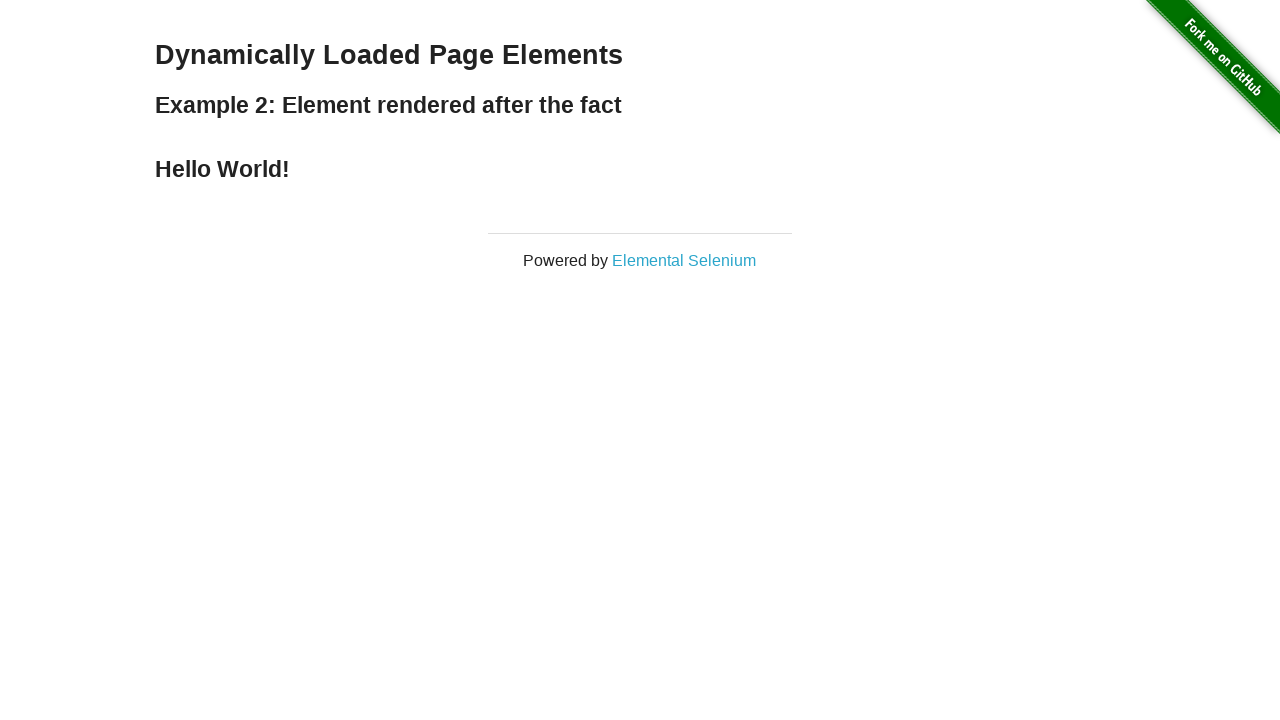

Verified that 'Hello World!' message is displayed
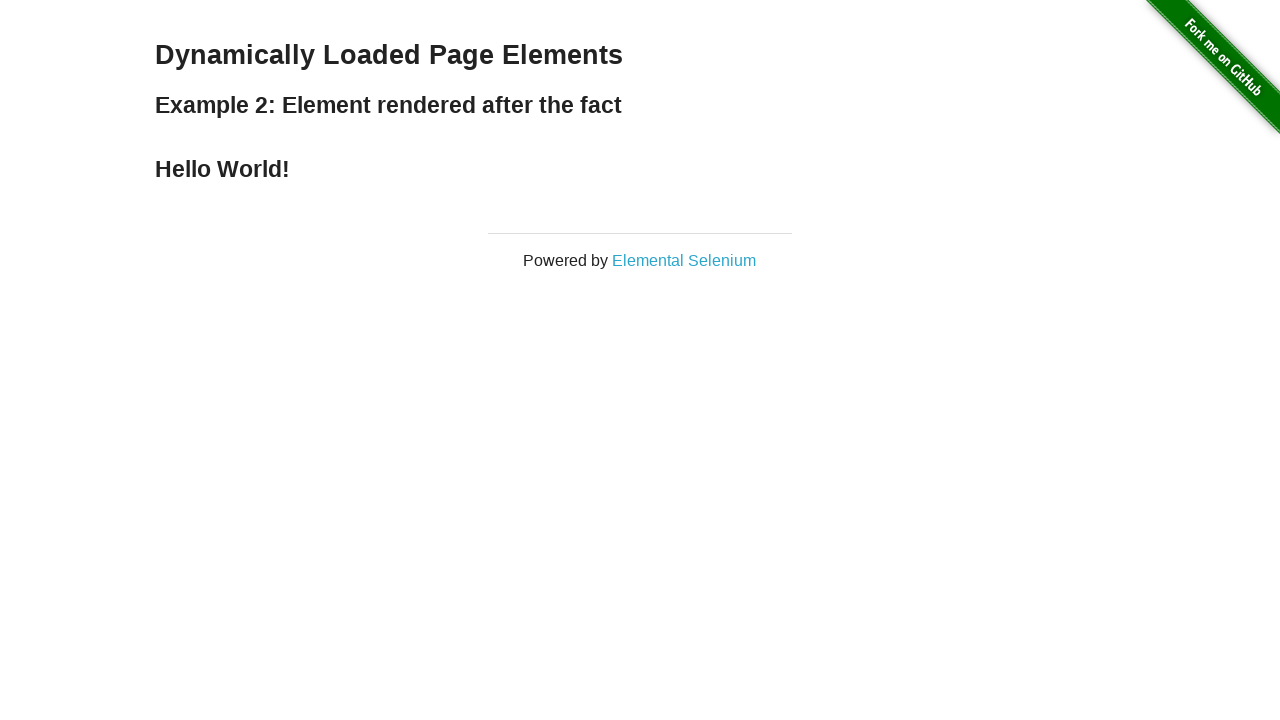

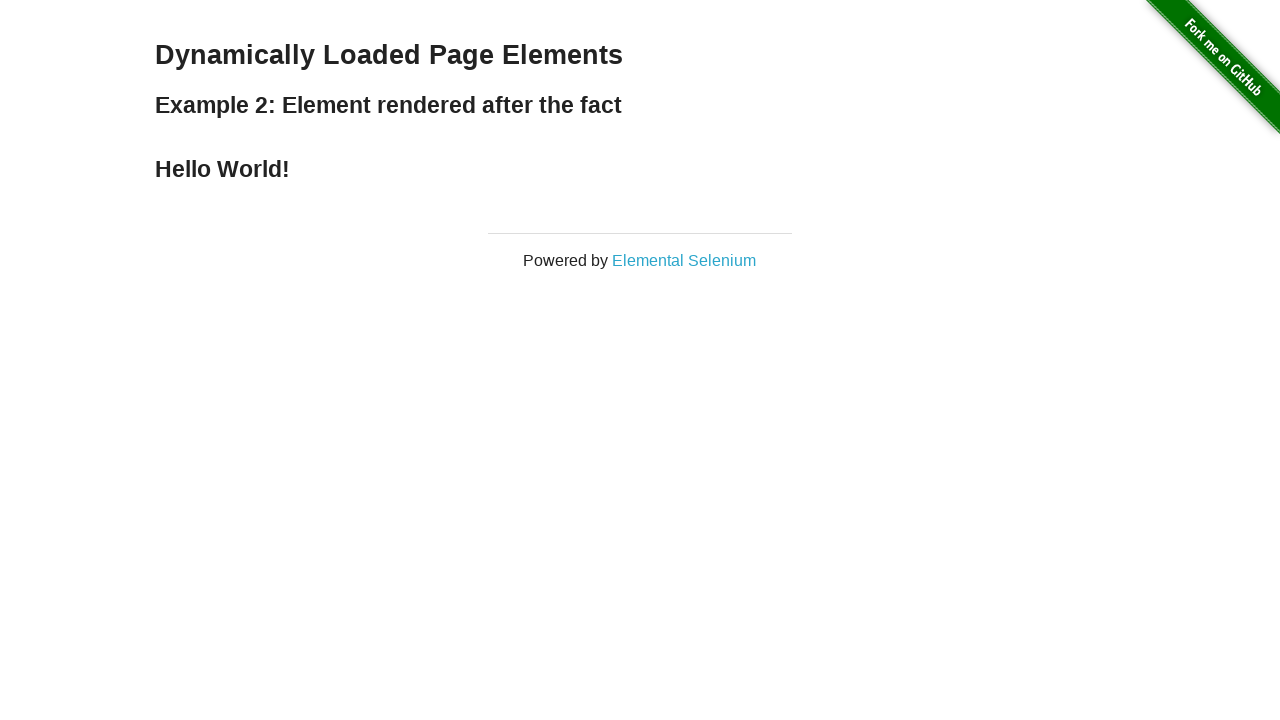